Tests keyboard input functionality by clicking on a name input field, typing a name, and then clicking a button on the Formy keypress test page.

Starting URL: https://formy-project.herokuapp.com/keypress

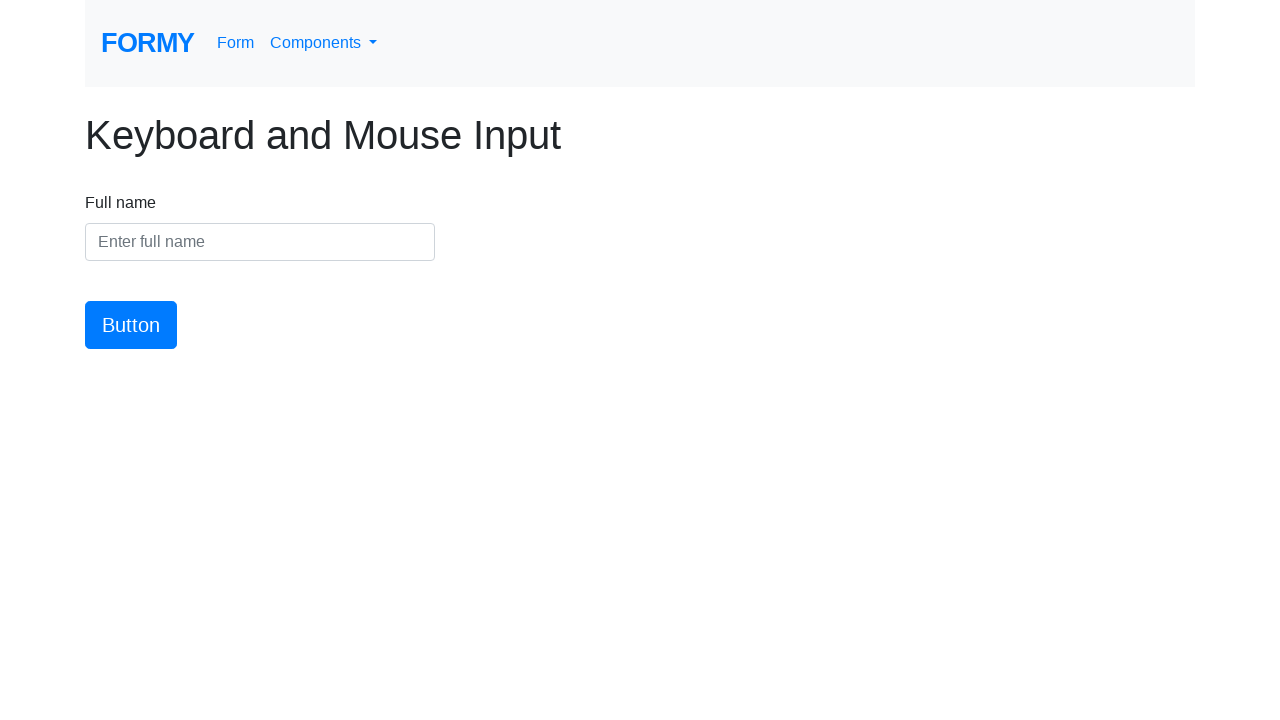

Clicked on the name input field at (260, 242) on #name
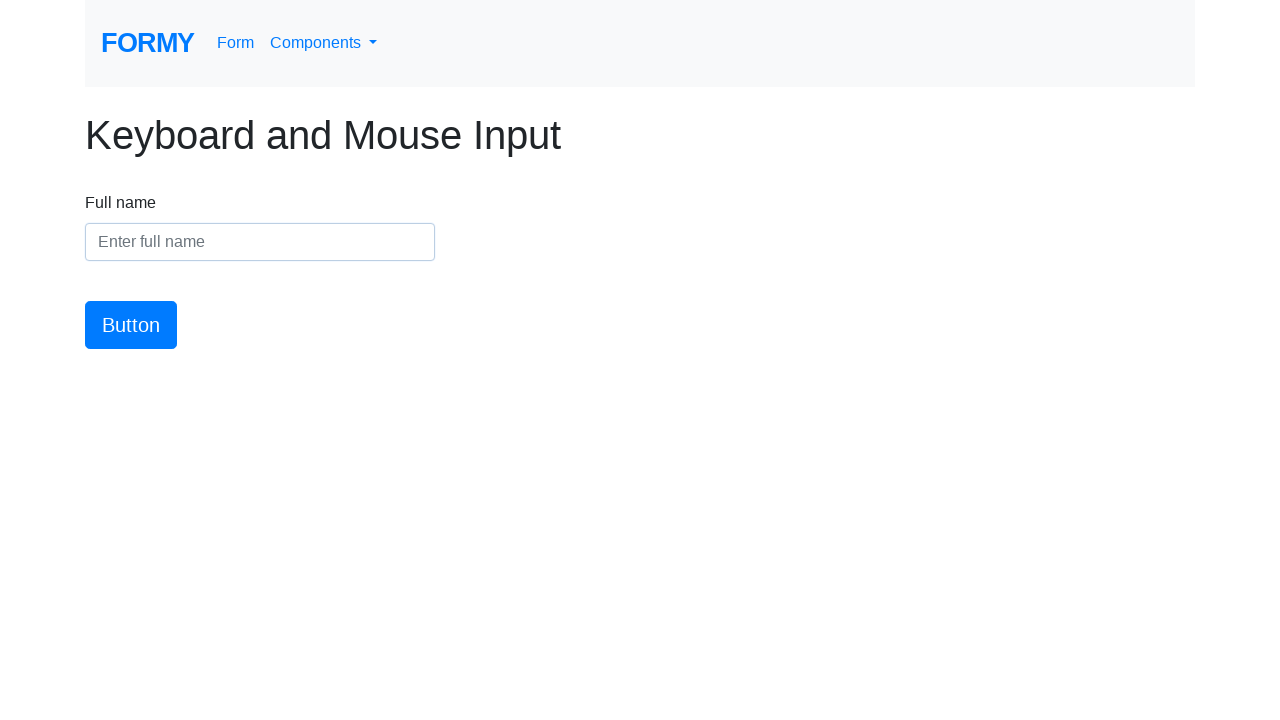

Typed 'Ellishaaa' into the name input field on #name
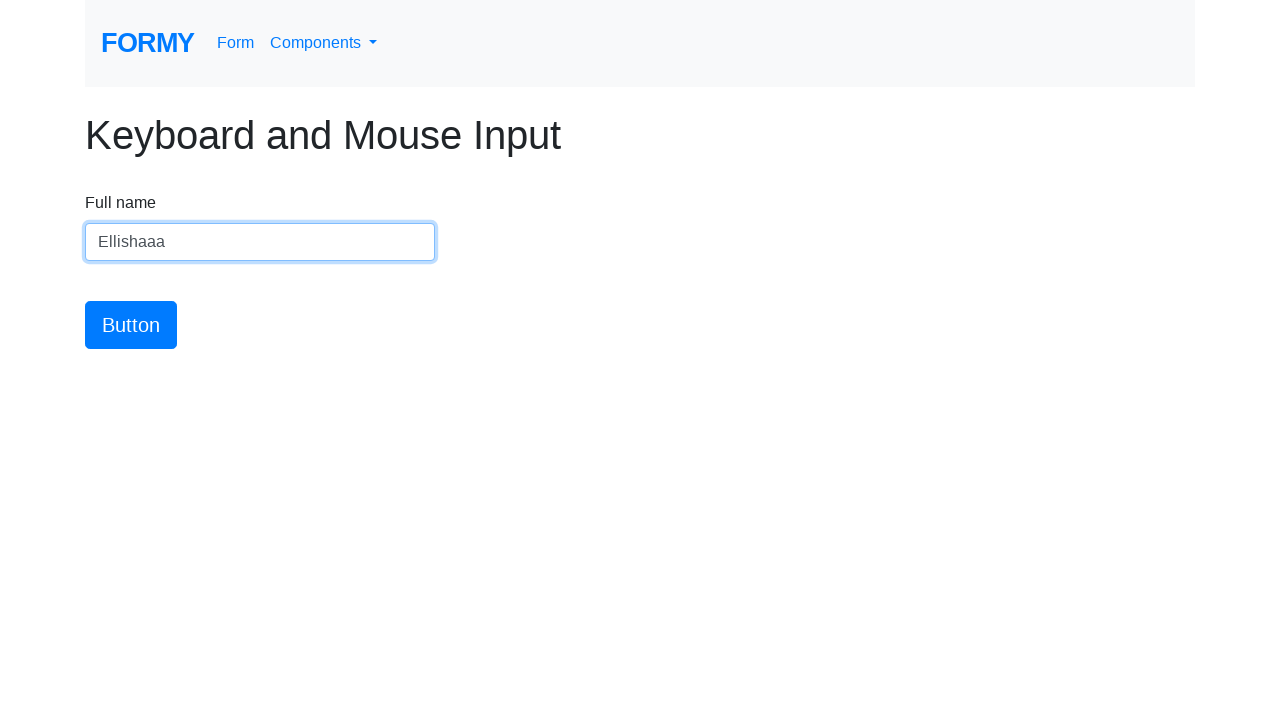

Clicked the button to submit the form at (131, 325) on #button
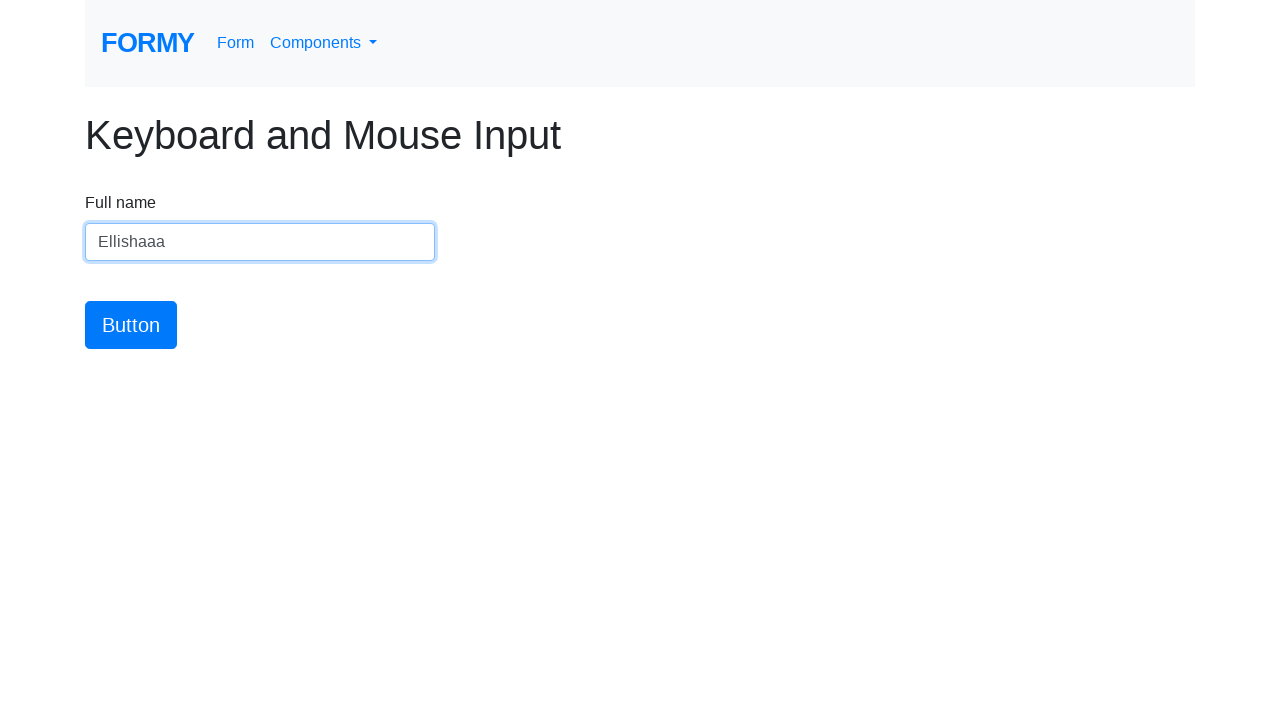

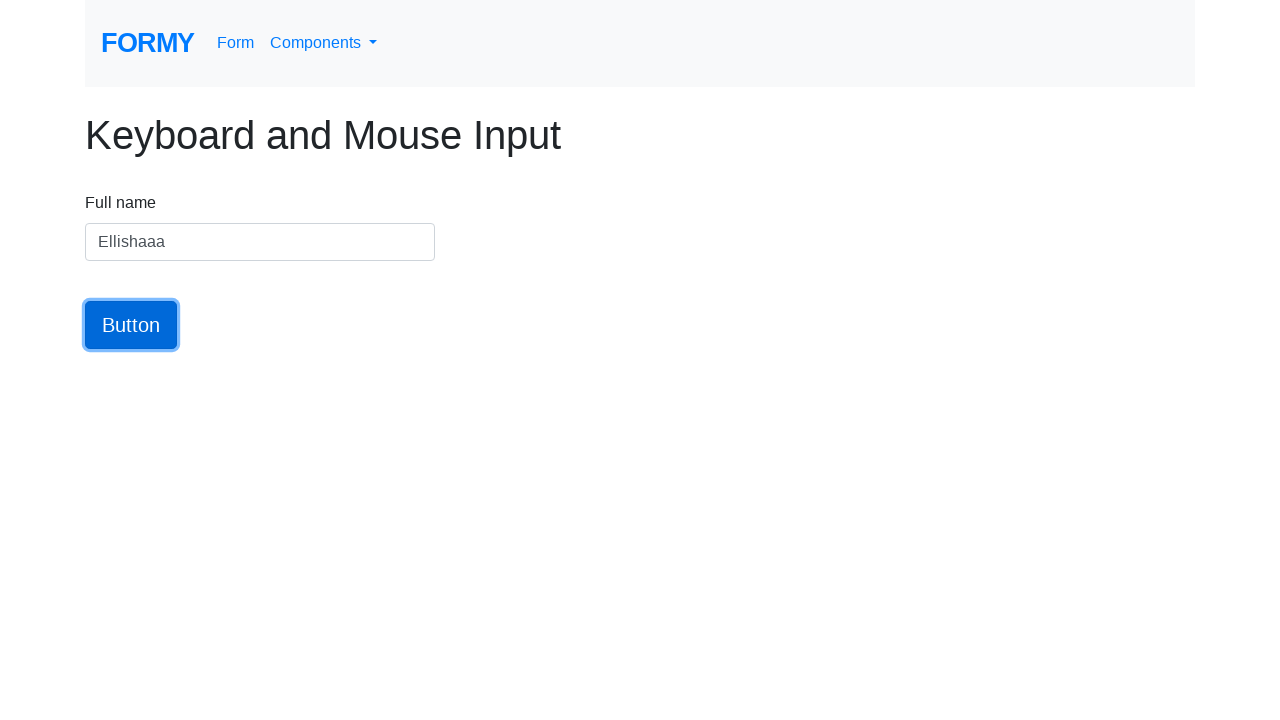